Navigates to a YouTube Music artist channel page, scrolls to load content, and verifies that album/single playlist items are displayed on the page.

Starting URL: https://music.youtube.com/channel/MPADUCYANtjjdDo8hUEcLHsp4MnA

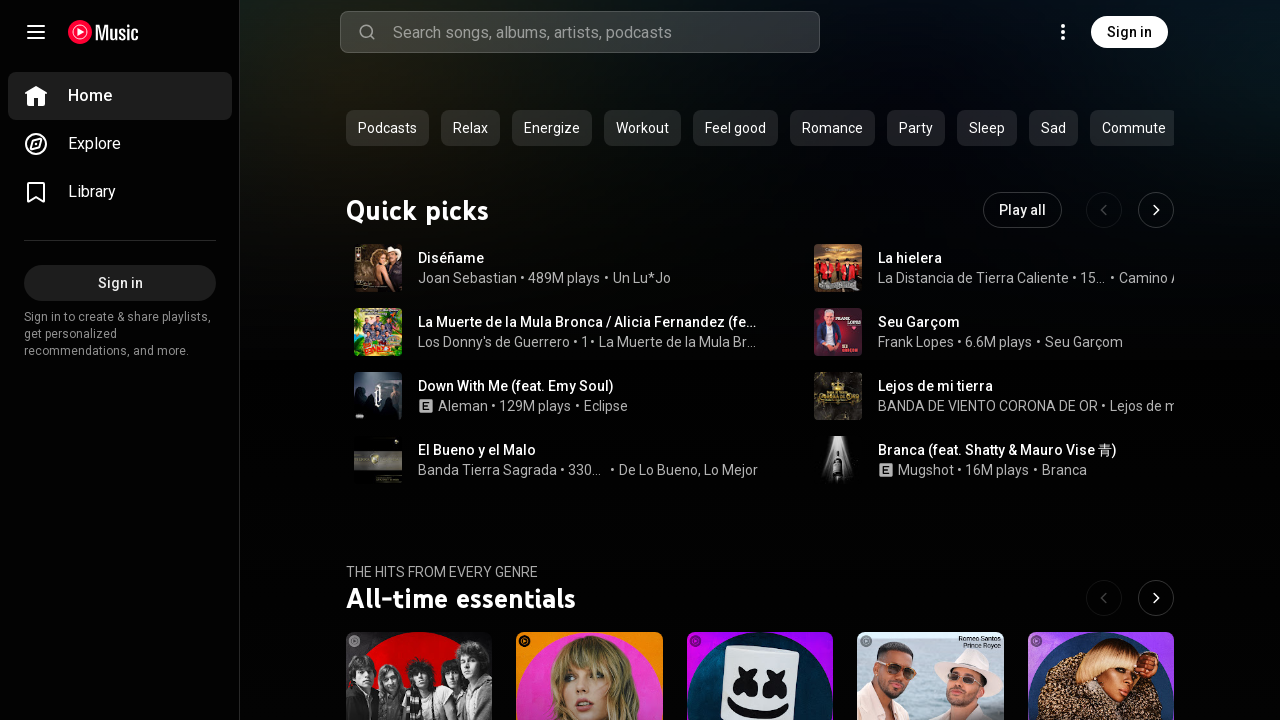

Navigated to YouTube Music artist channel page
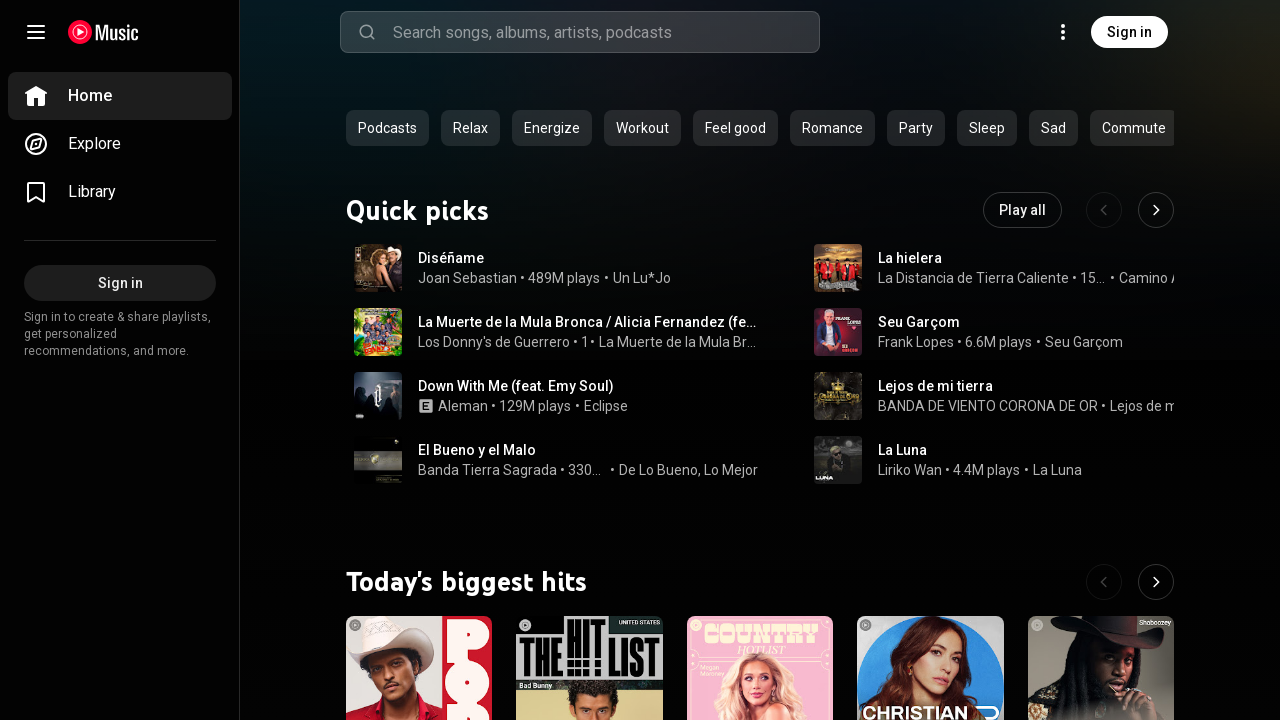

Scrolled to bottom of page to load dynamic content
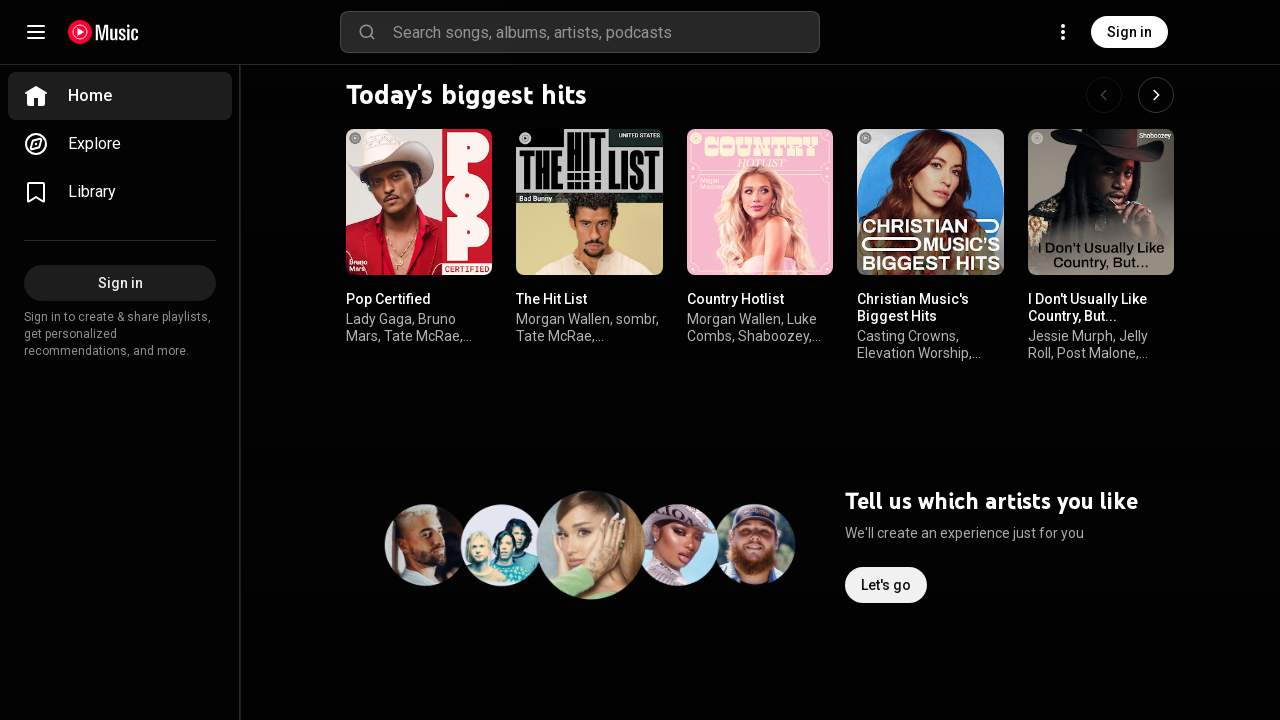

Waited 4 seconds for content to load after scroll
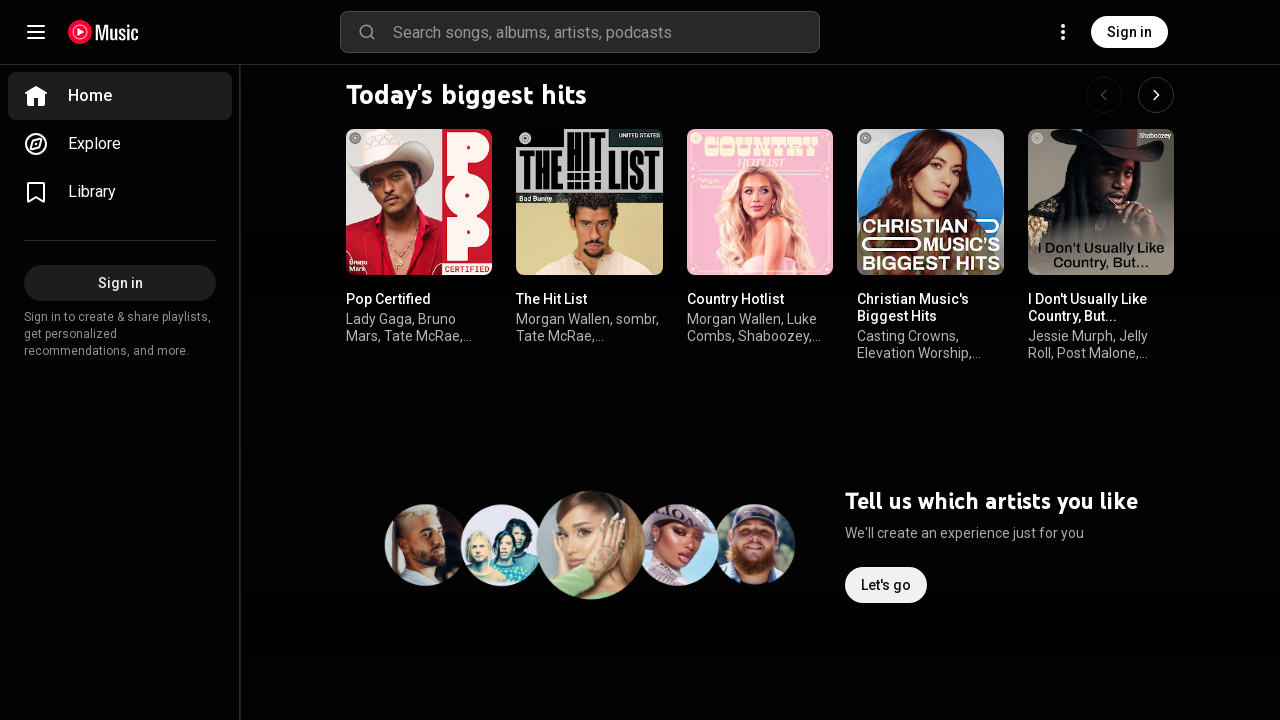

Verified album/single playlist items are displayed on the page
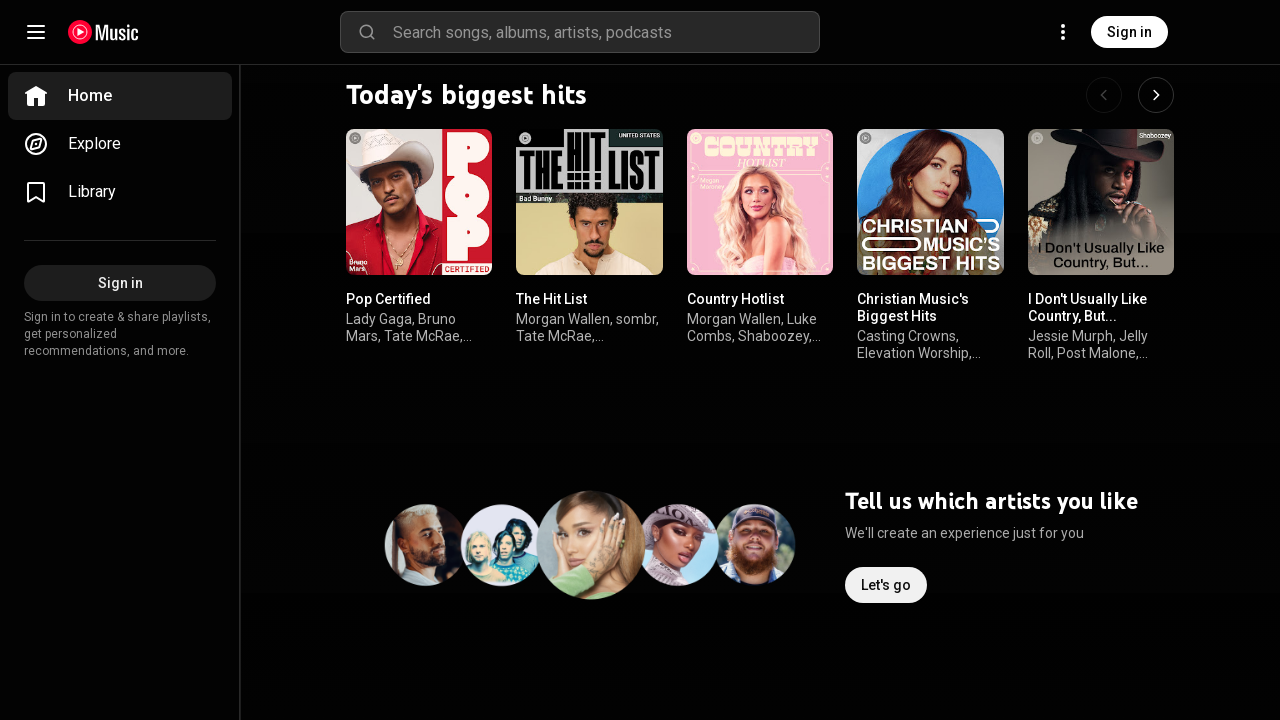

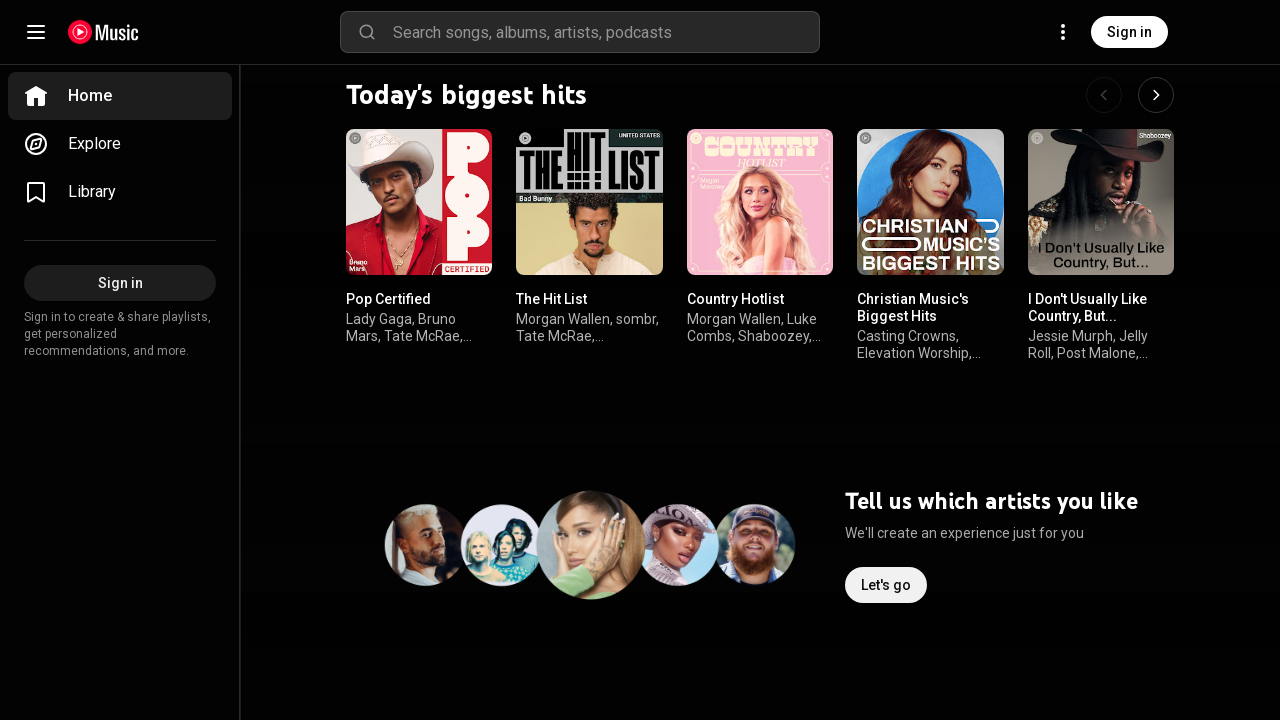